Tests that edits are cancelled when pressing Escape

Starting URL: https://demo.playwright.dev/todomvc

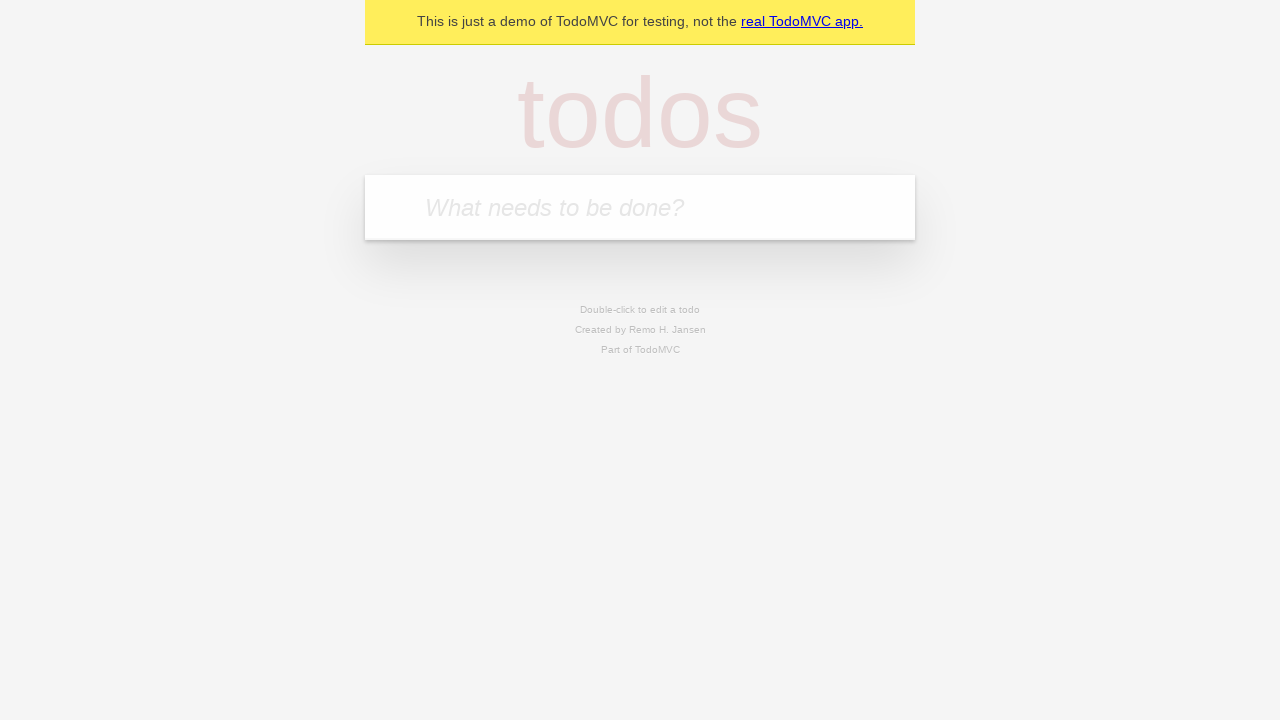

Filled todo input with 'buy some cheese' on internal:attr=[placeholder="What needs to be done?"i]
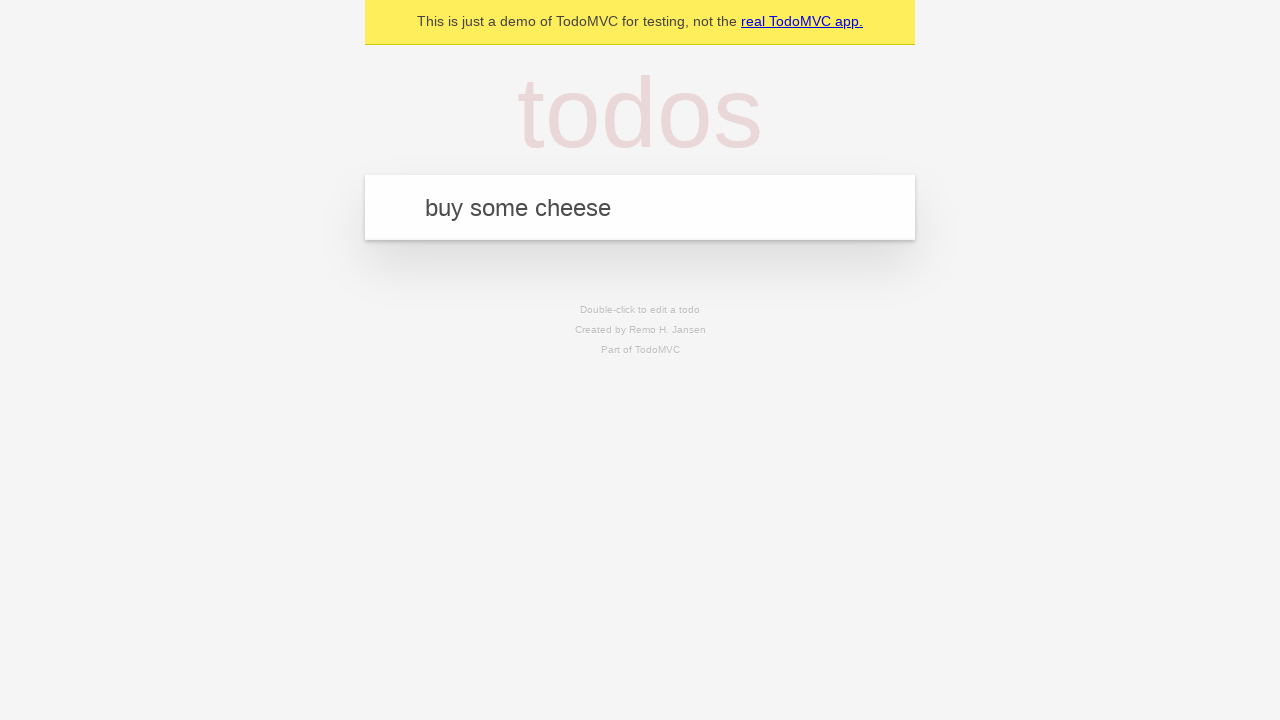

Pressed Enter to create first todo on internal:attr=[placeholder="What needs to be done?"i]
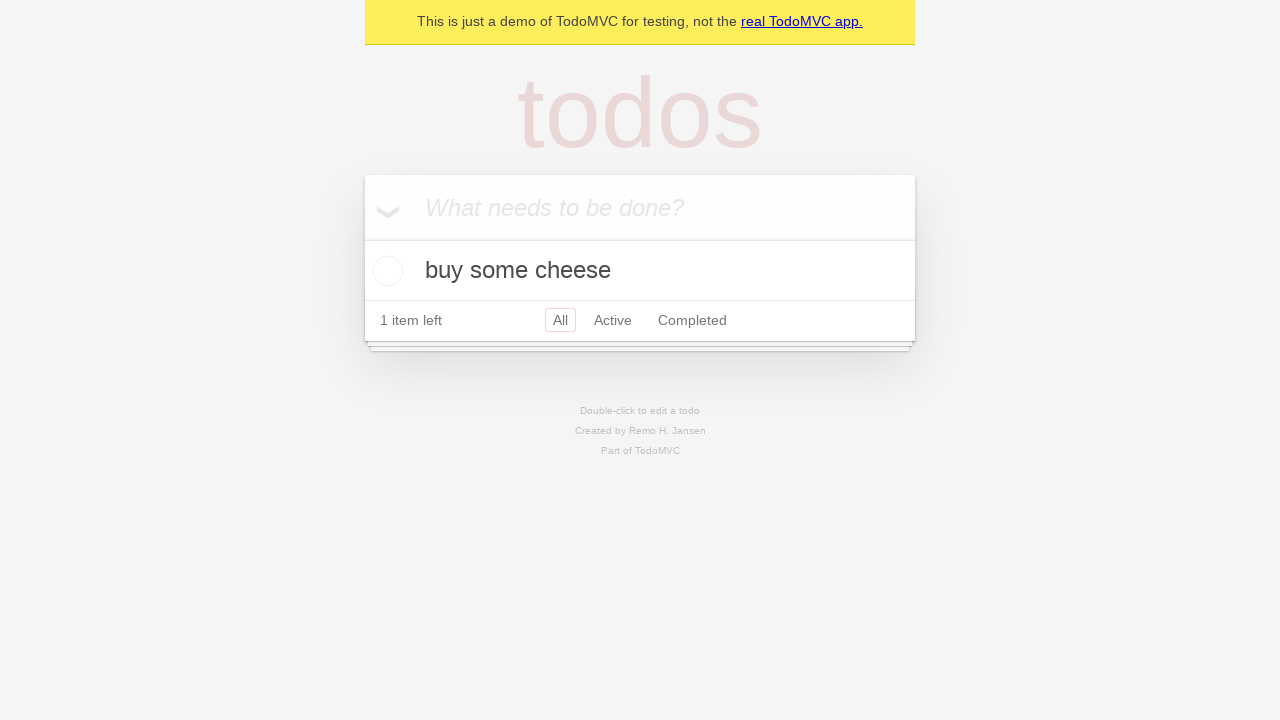

Filled todo input with 'feed the cat' on internal:attr=[placeholder="What needs to be done?"i]
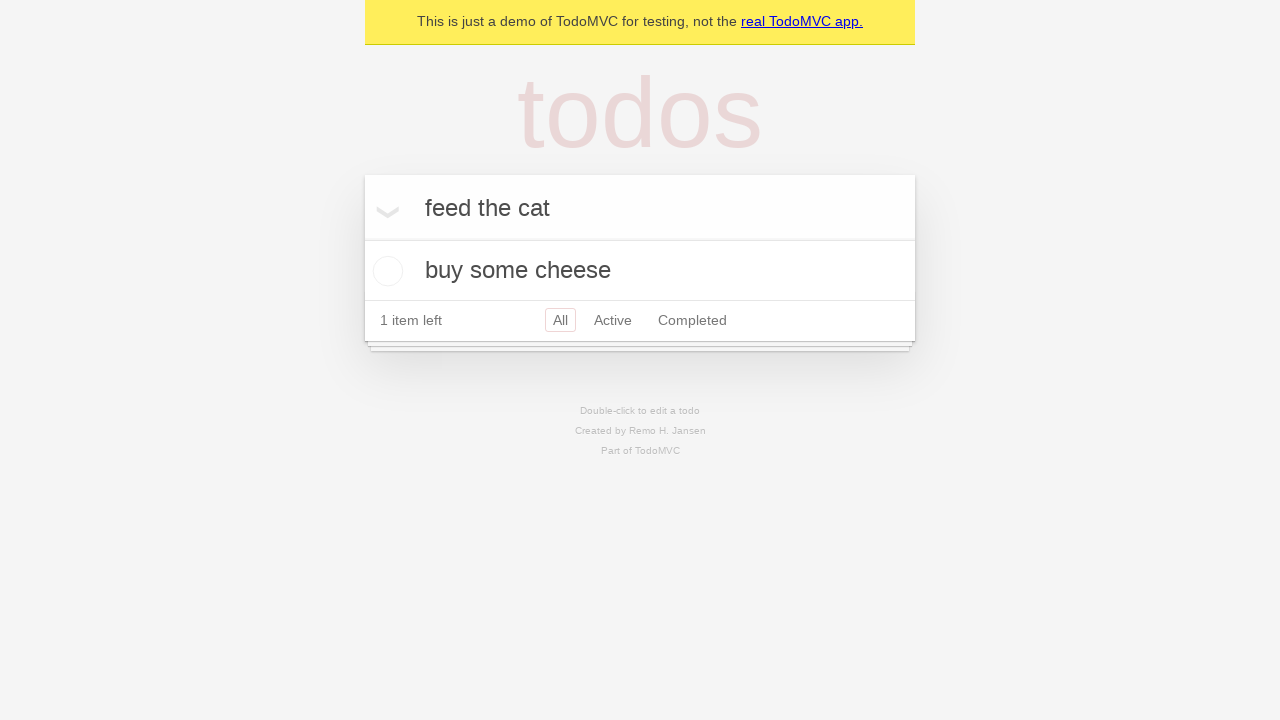

Pressed Enter to create second todo on internal:attr=[placeholder="What needs to be done?"i]
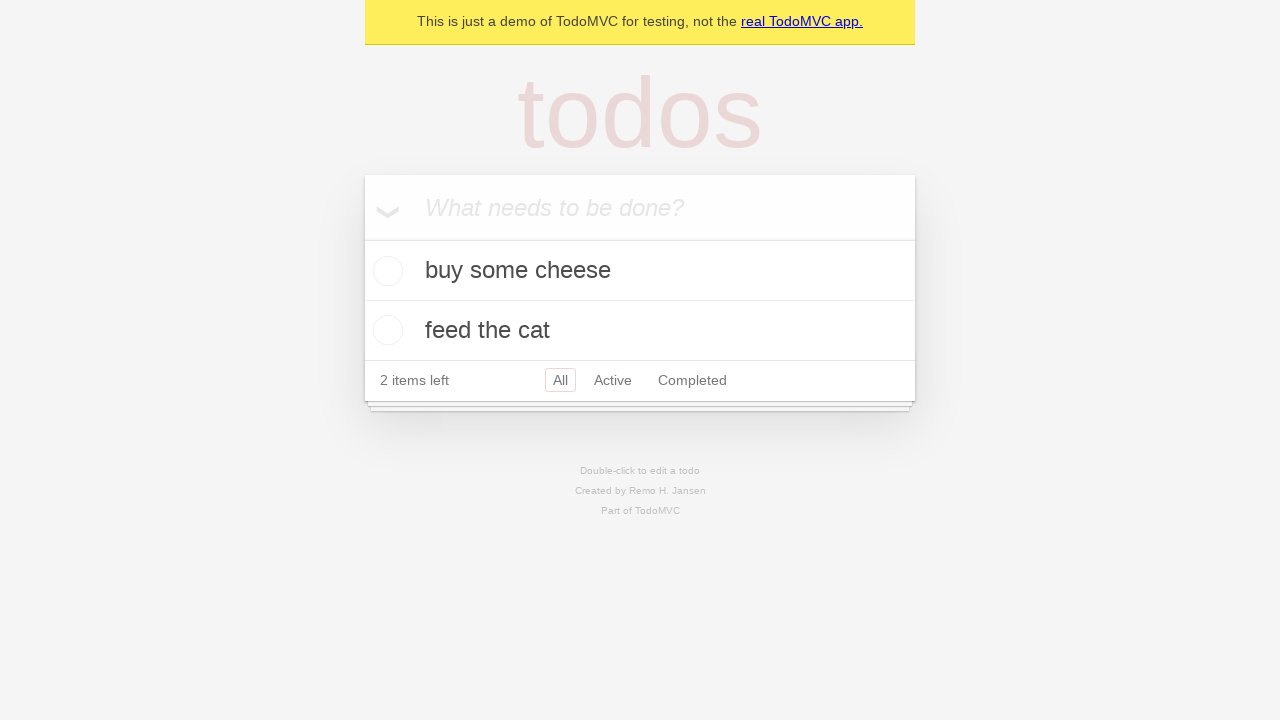

Filled todo input with 'book a doctors appointment' on internal:attr=[placeholder="What needs to be done?"i]
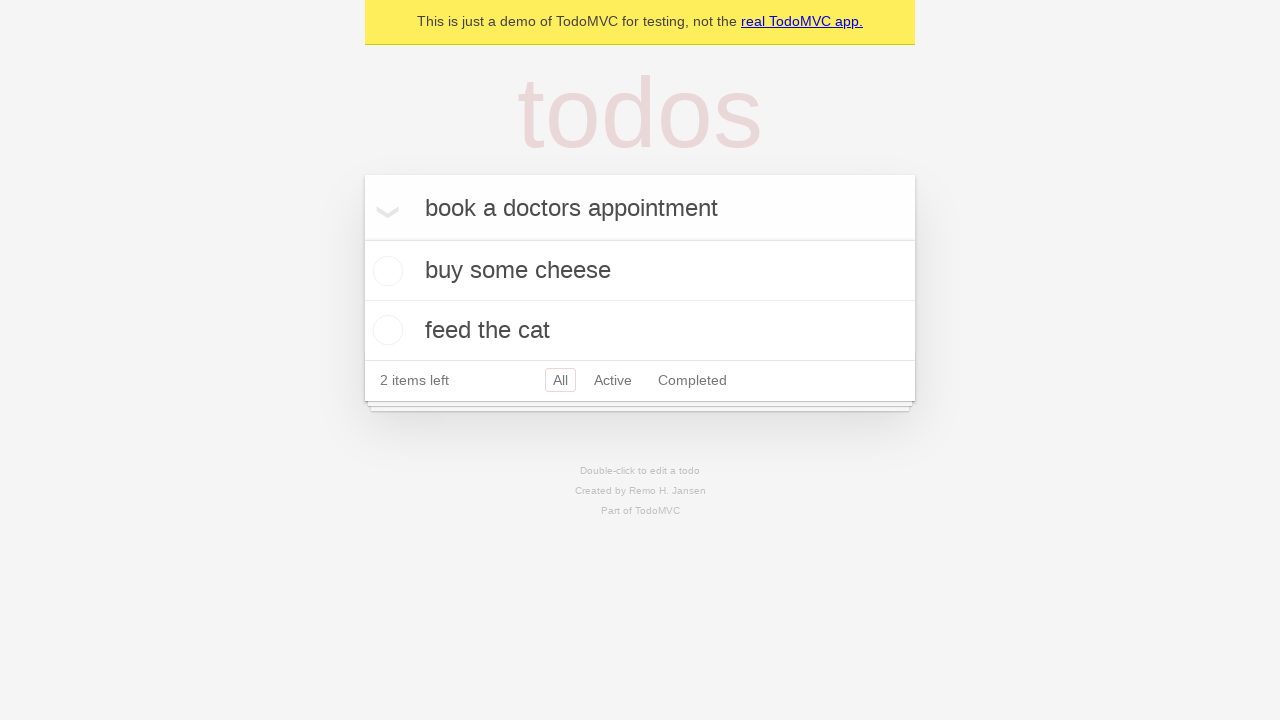

Pressed Enter to create third todo on internal:attr=[placeholder="What needs to be done?"i]
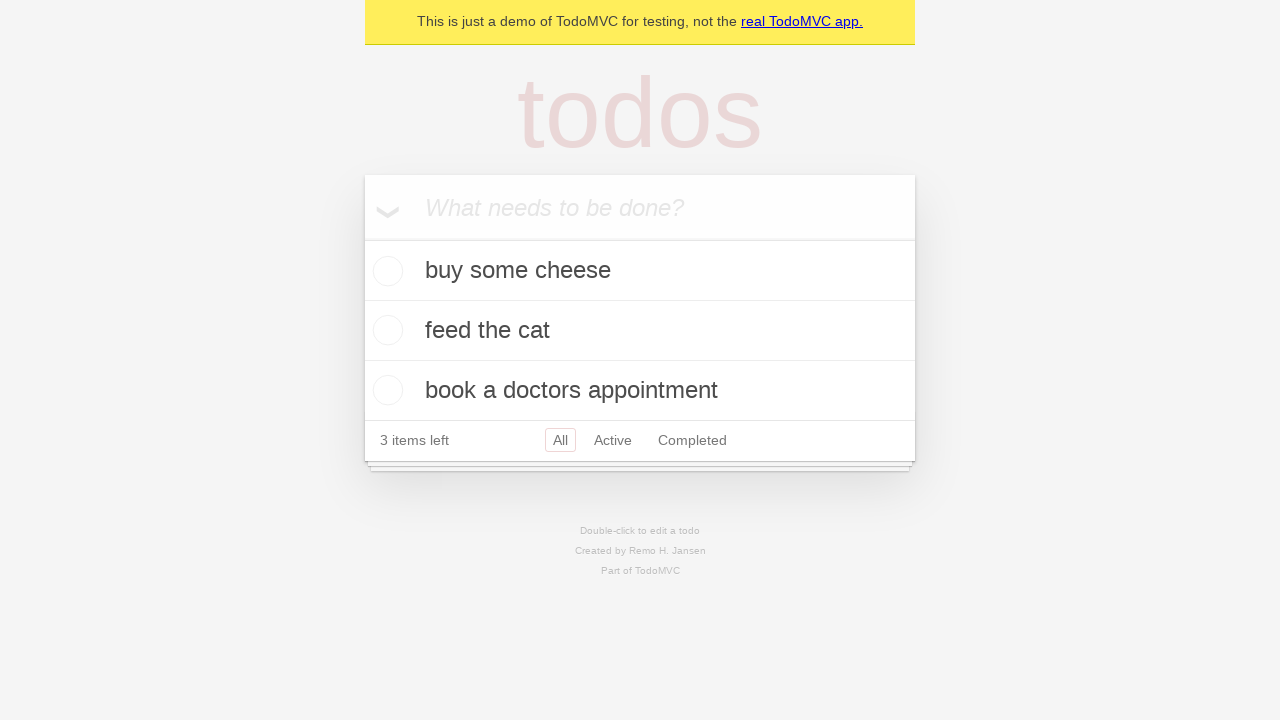

Double-clicked second todo item to enter edit mode at (640, 331) on internal:testid=[data-testid="todo-item"s] >> nth=1
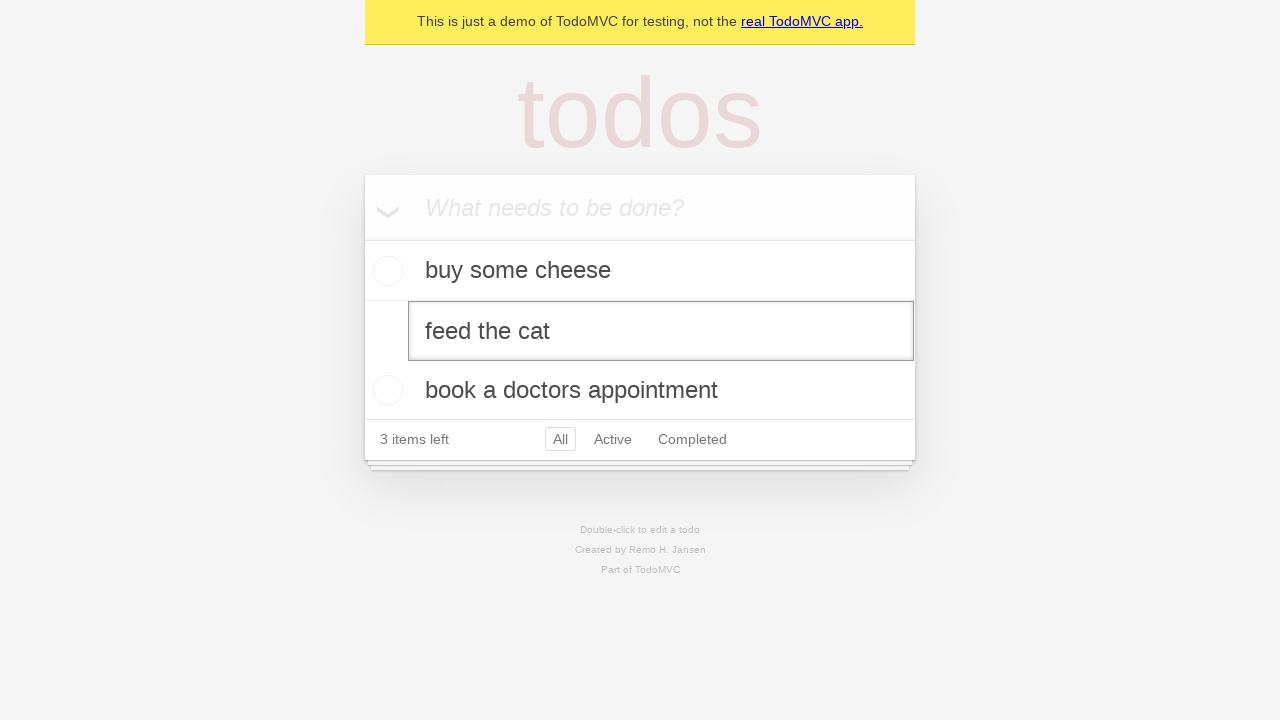

Filled edit textbox with 'buy some sausages' on internal:testid=[data-testid="todo-item"s] >> nth=1 >> internal:role=textbox[nam
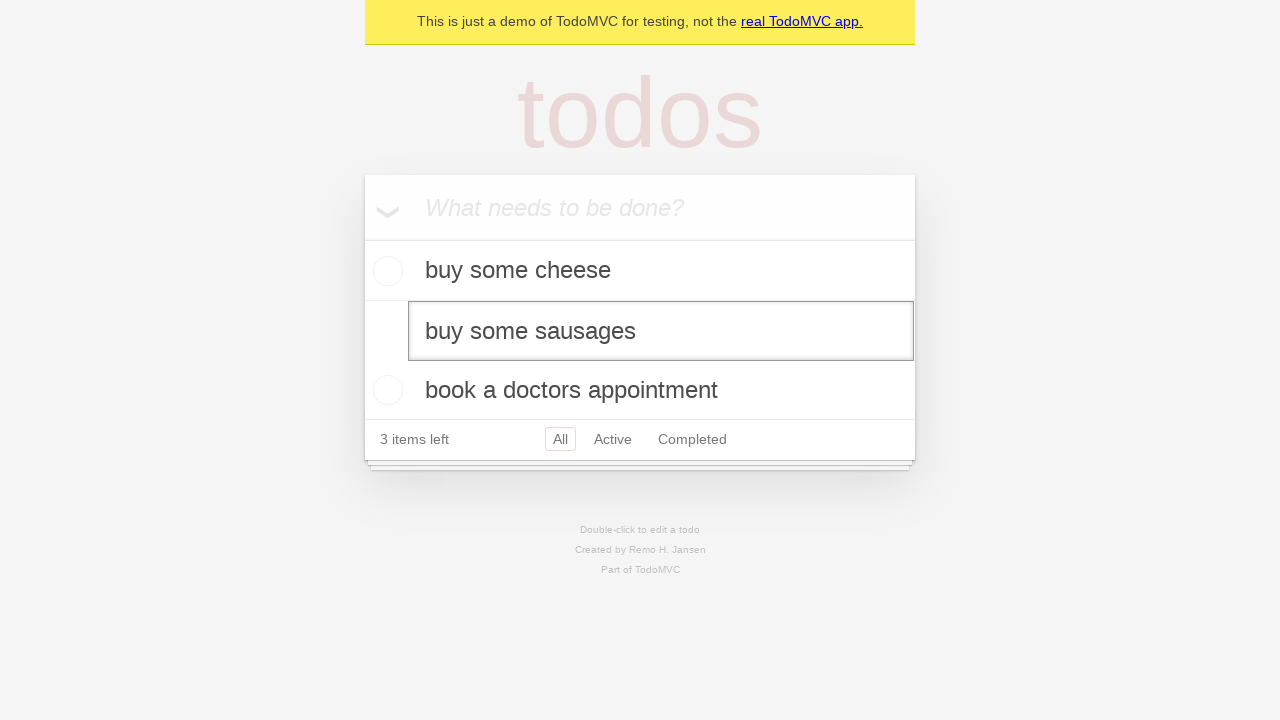

Pressed Escape to cancel edit and revert changes on internal:testid=[data-testid="todo-item"s] >> nth=1 >> internal:role=textbox[nam
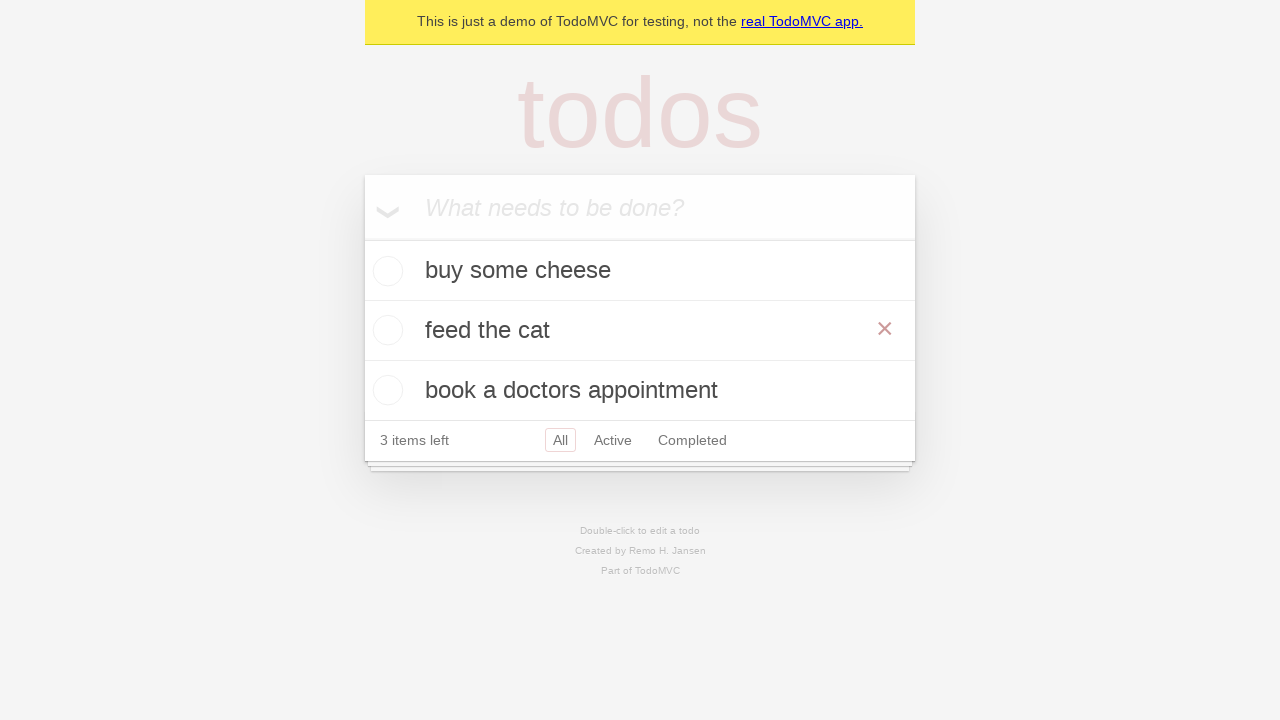

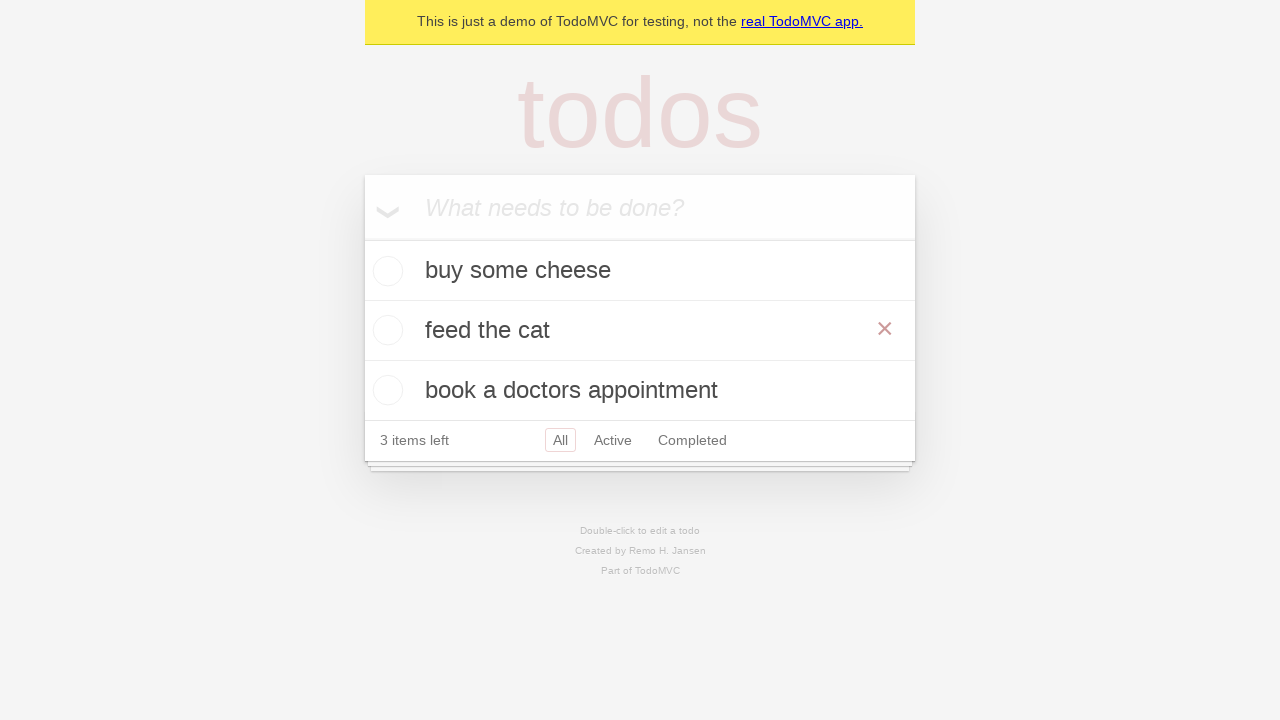